Tests dropdown select functionality by selecting options using different methods: by visible text, by value, and by index

Starting URL: https://the-internet.herokuapp.com/dropdown

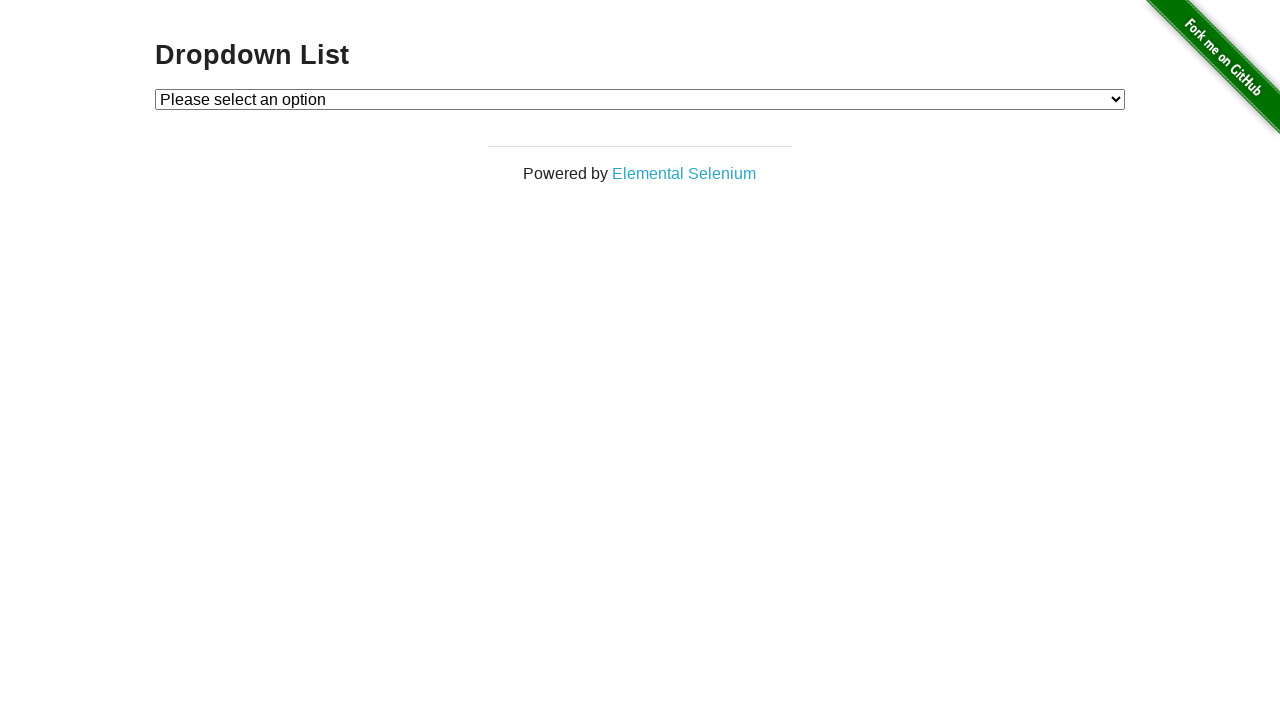

Selected 'Option 1' from dropdown by visible text on #dropdown
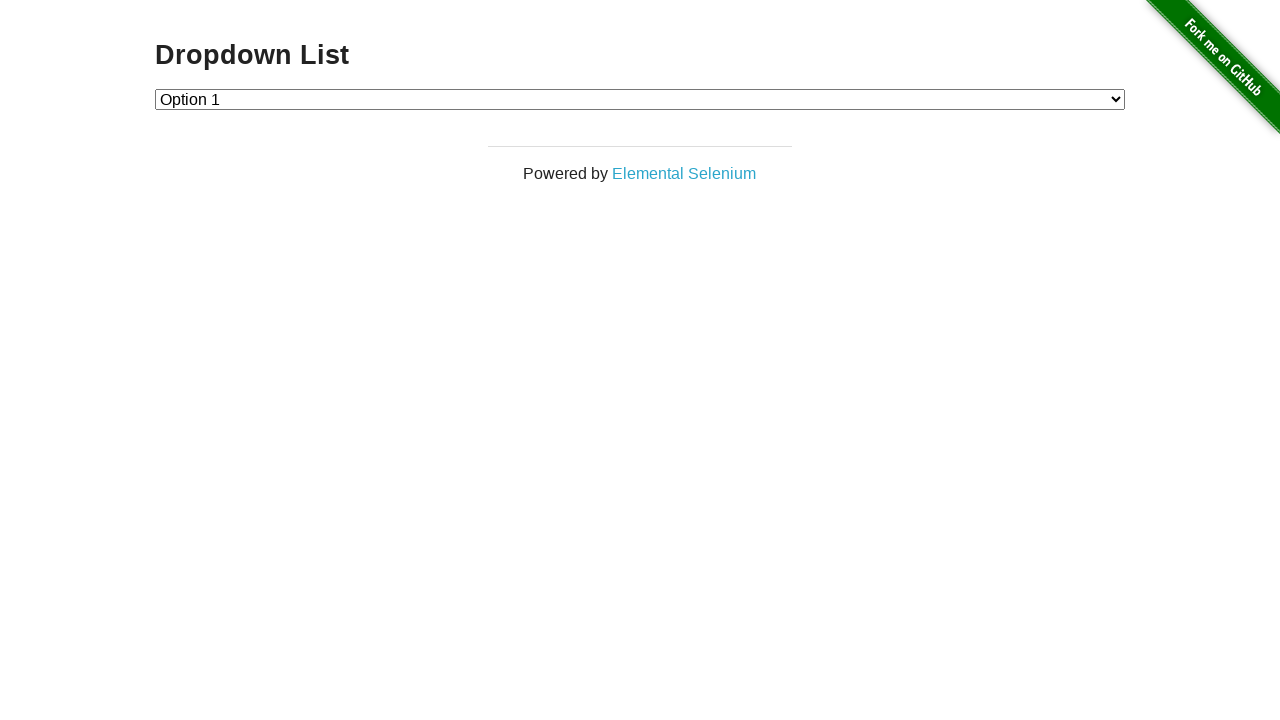

Selected option with value '2' from dropdown on #dropdown
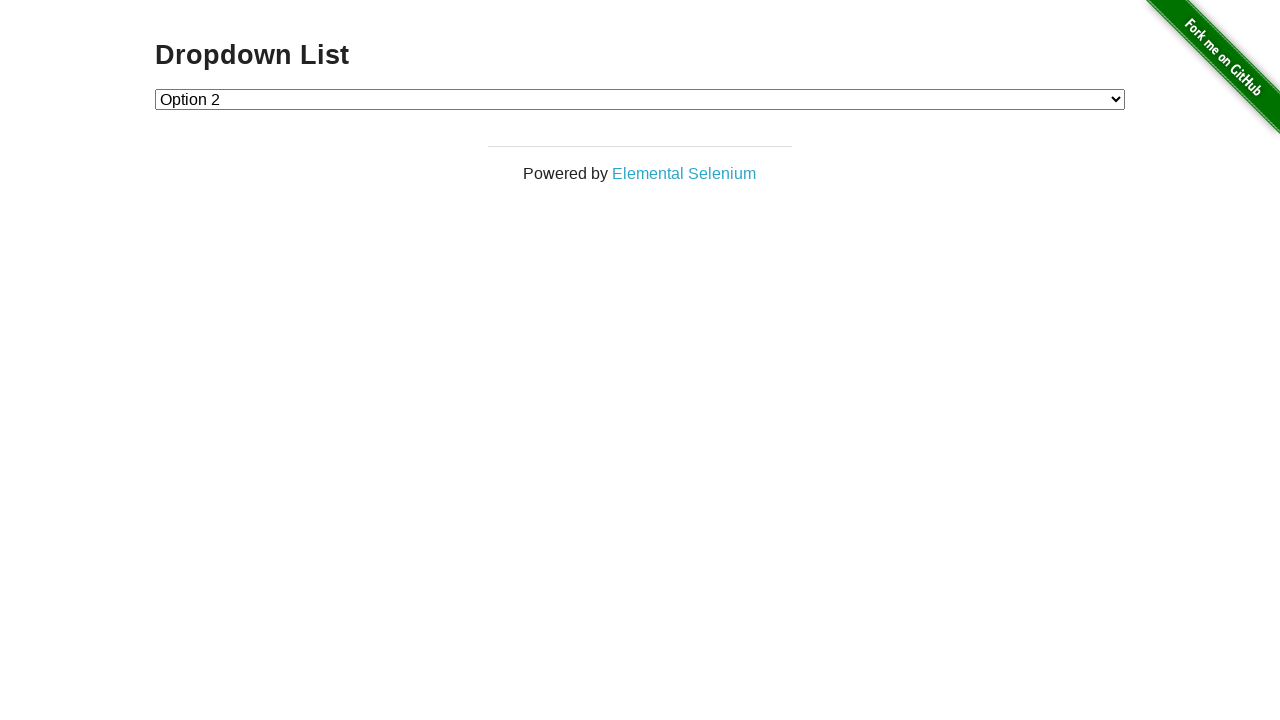

Selected dropdown option at index 1 on #dropdown
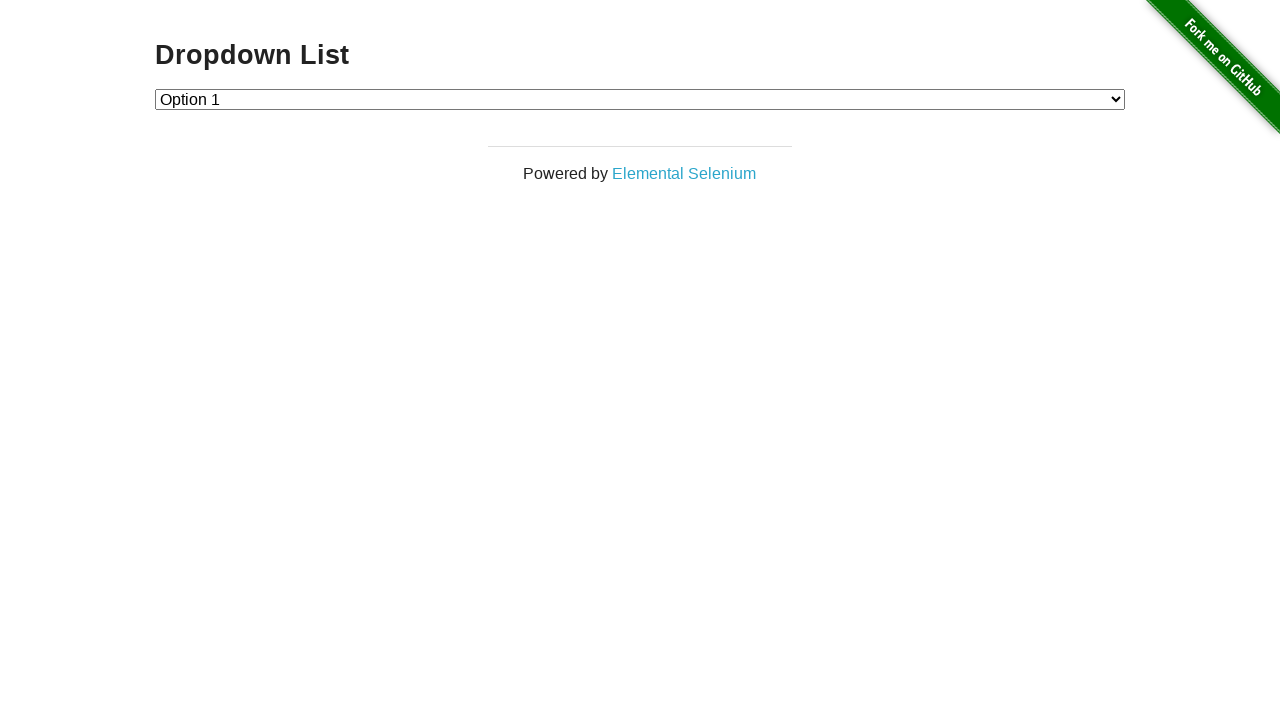

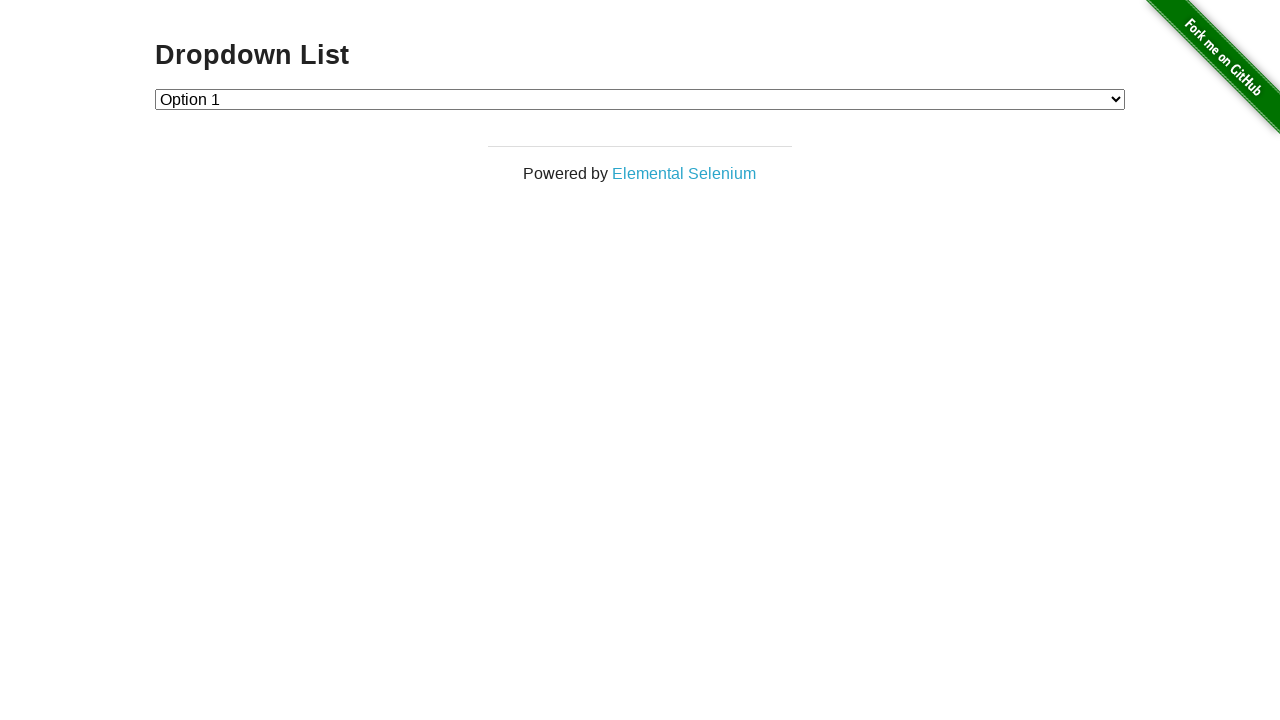